Navigates to a CSDN blog article to verify proxy settings

Starting URL: https://blog.csdn.net/zwq912318834/article/details/78626739

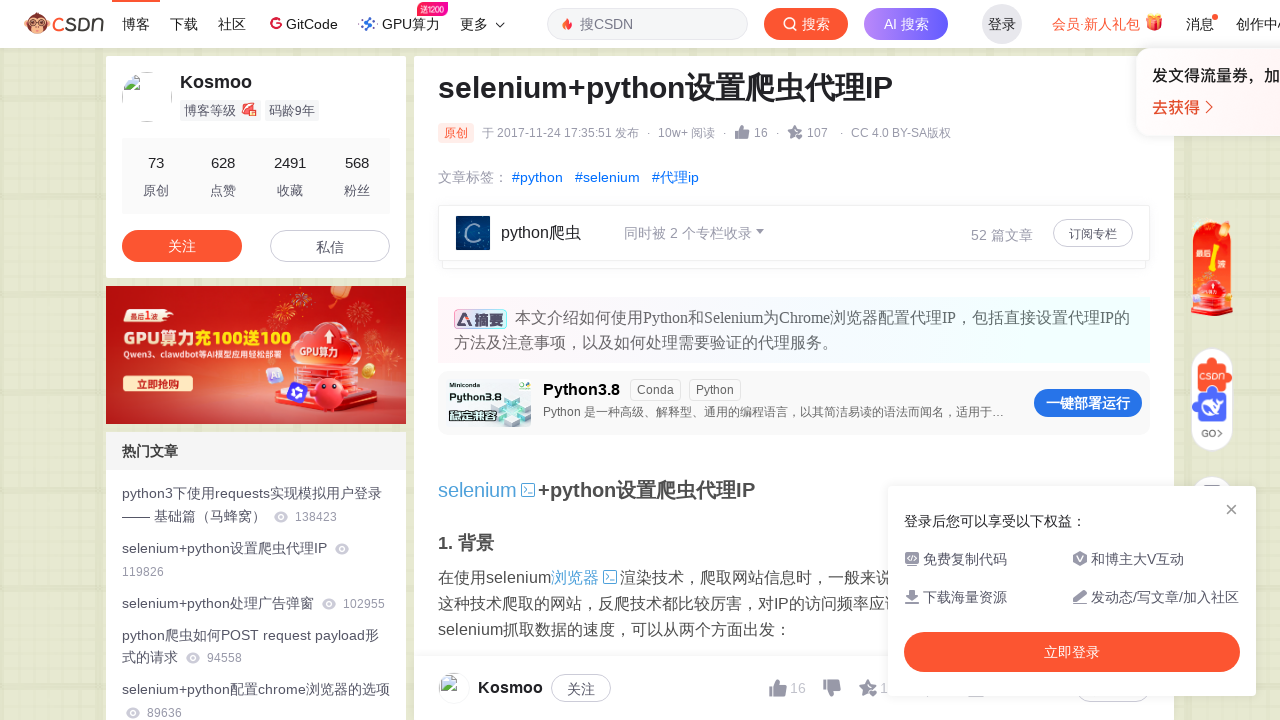

Waited for CSDN blog article page to load completely (networkidle state)
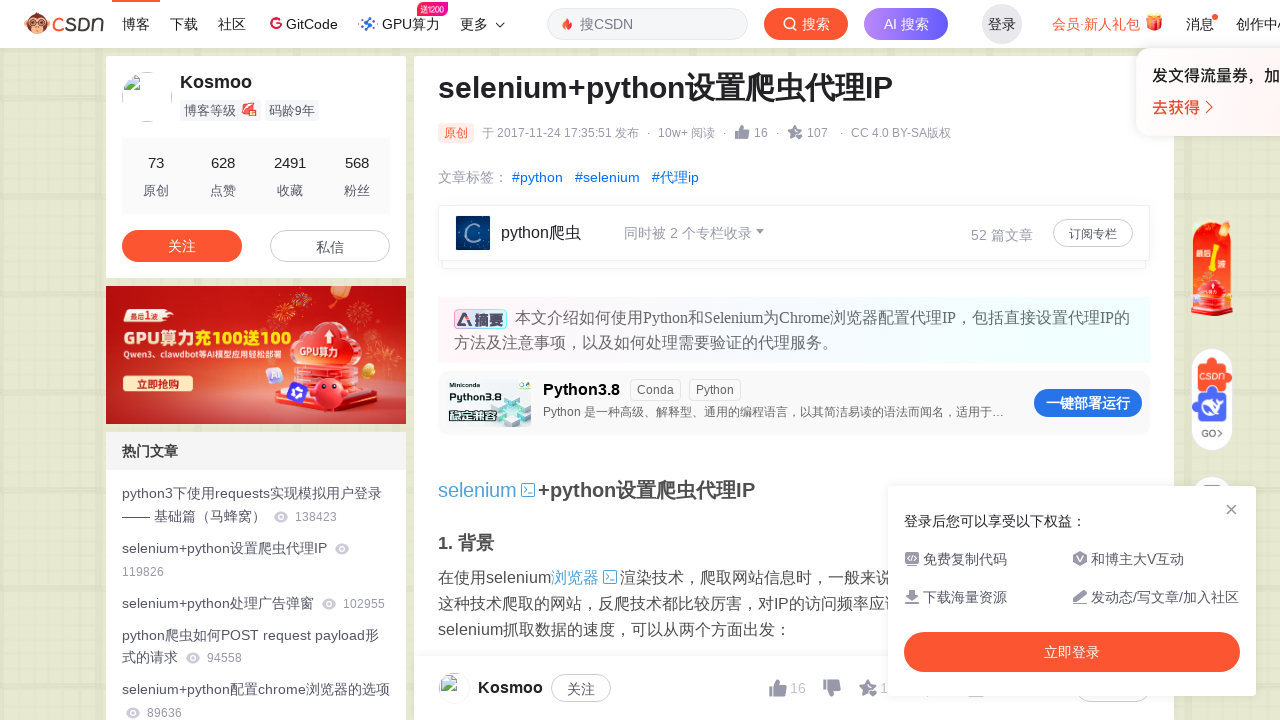

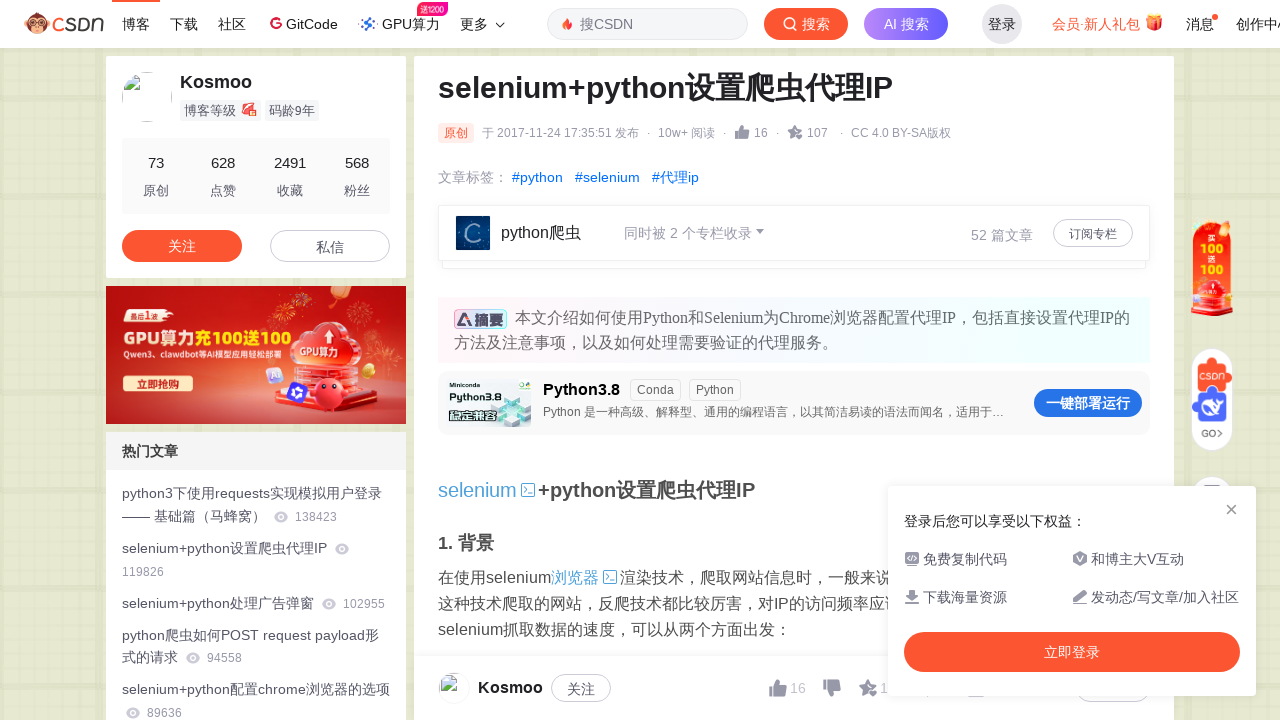